Tests JavaScript alert functionality by triggering an alert and accepting it

Starting URL: http://the-internet.herokuapp.com/javascript_alerts

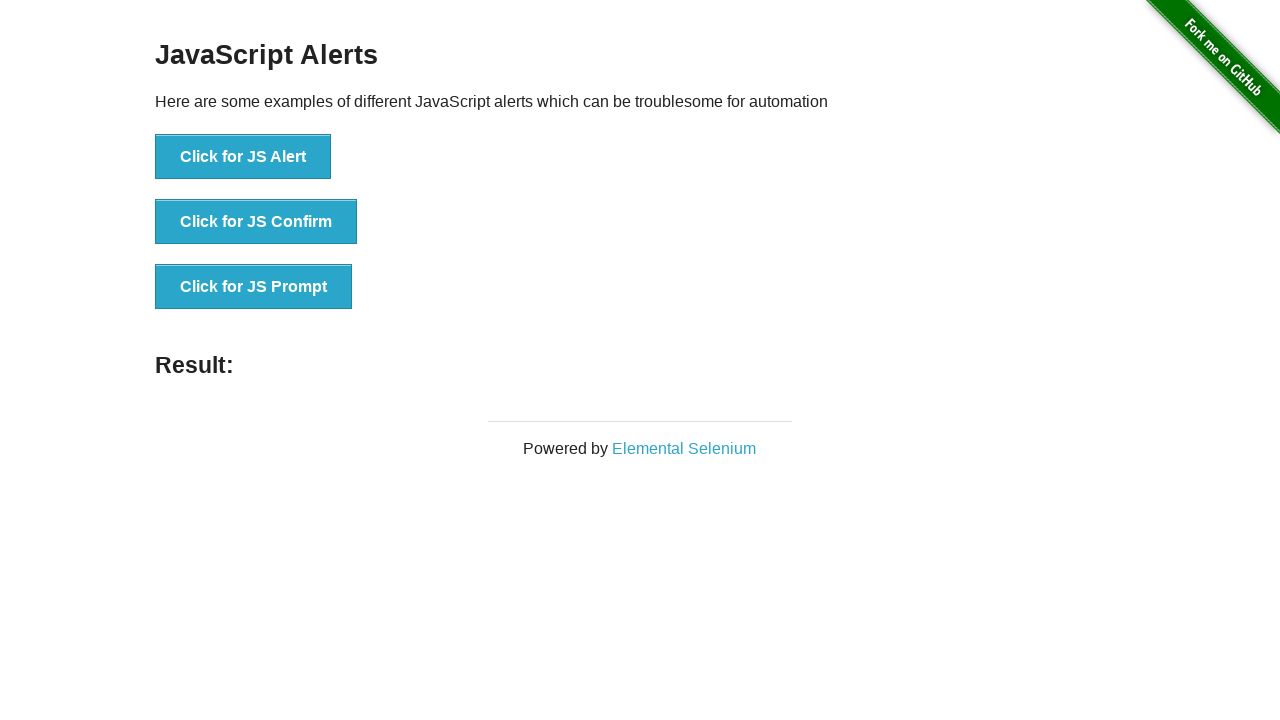

Clicked JS Alert button to trigger JavaScript alert at (243, 157) on xpath=//button[contains(text(),'JS Alert')]
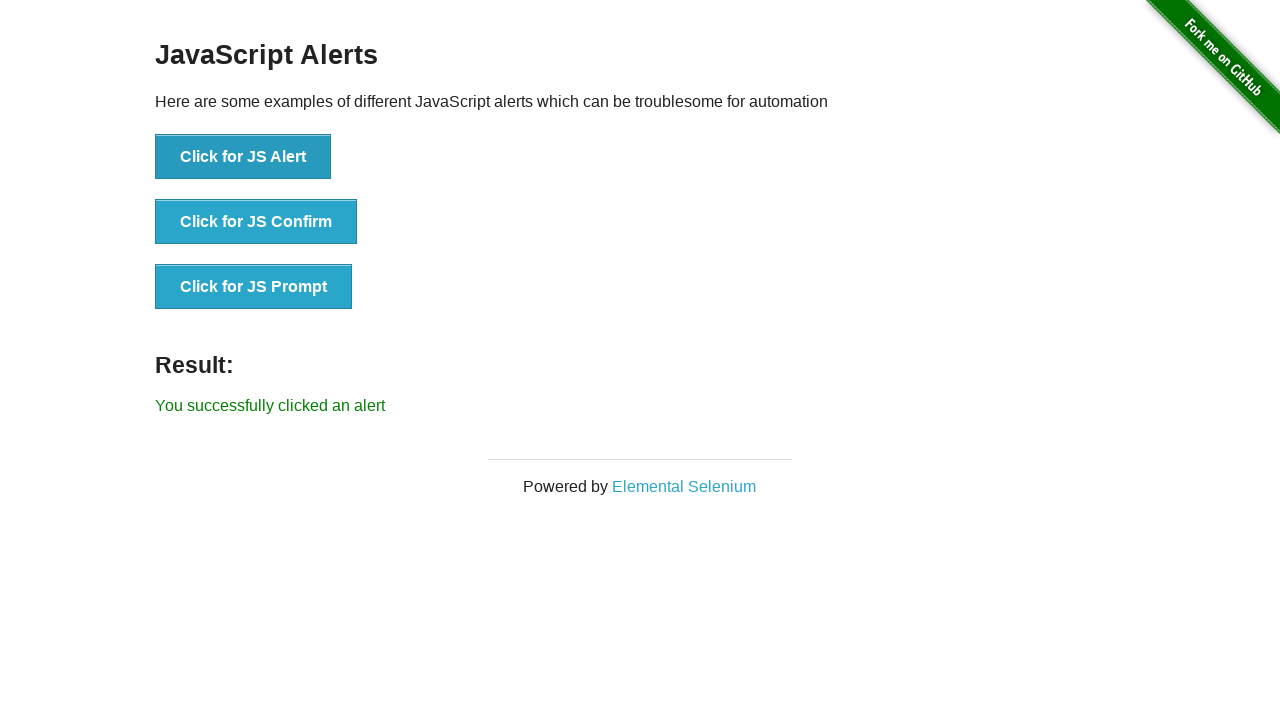

Set up dialog handler to accept the alert
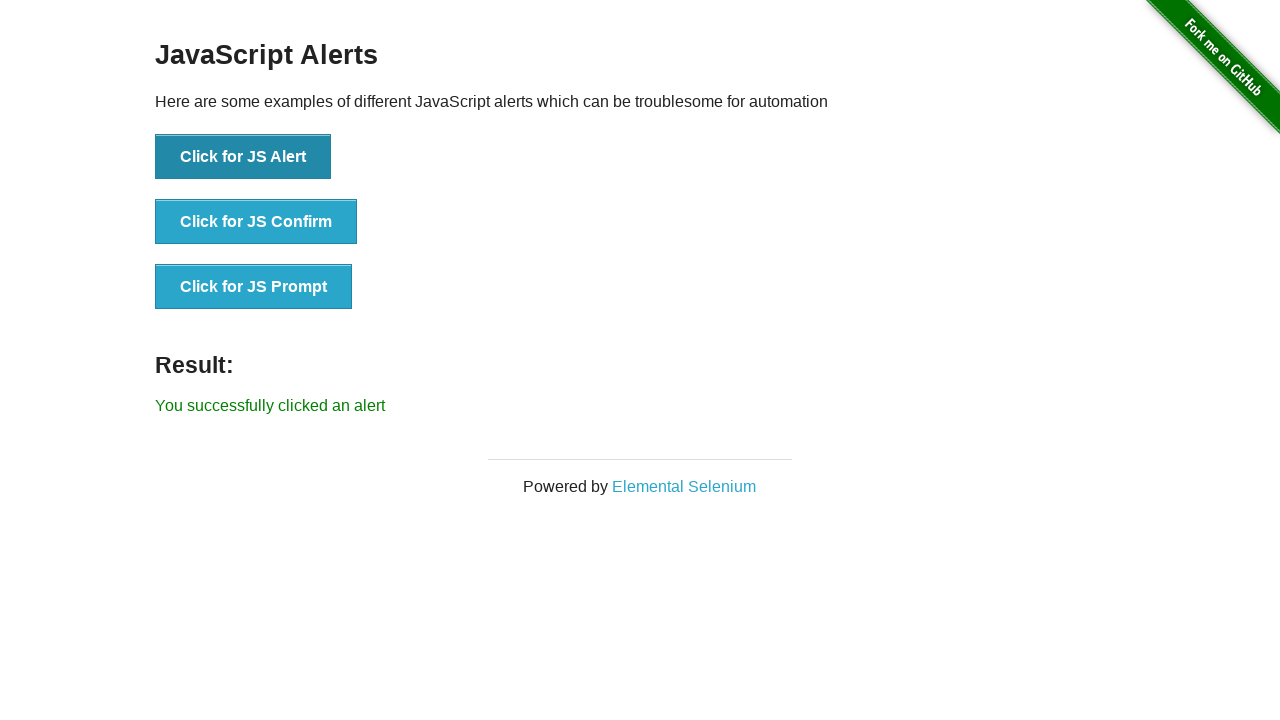

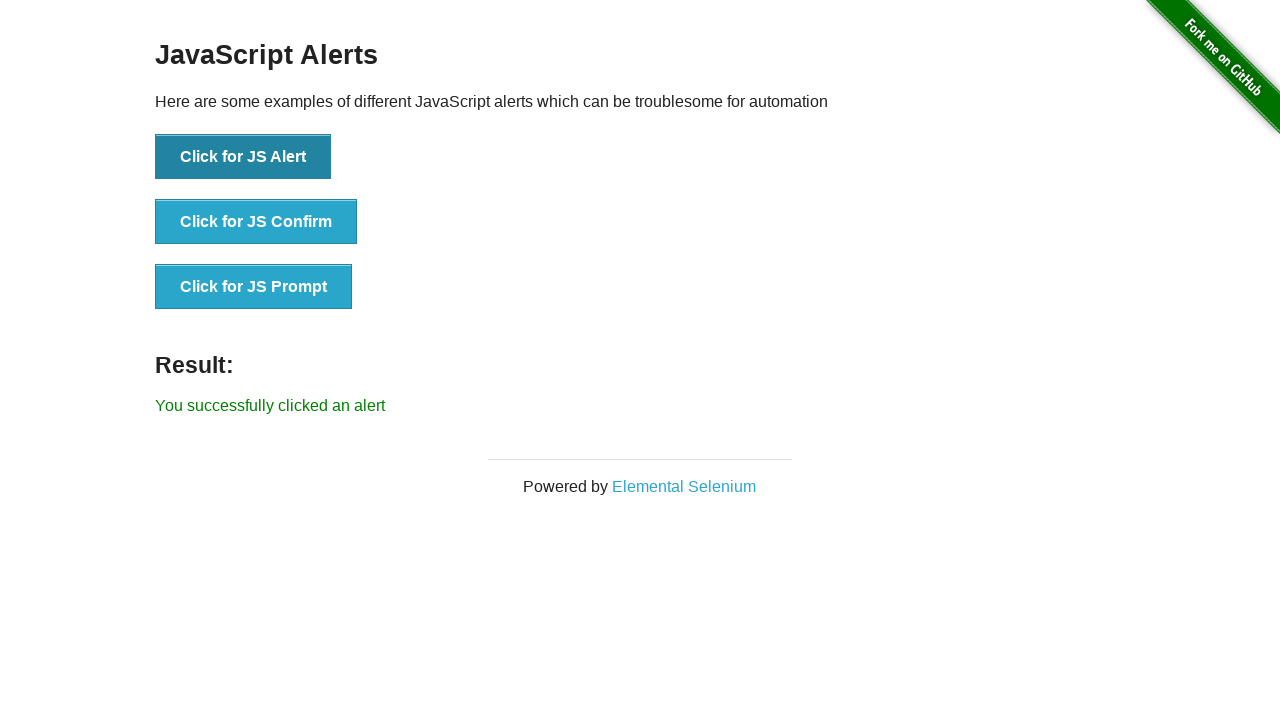